Tests adding a single product to the shopping cart and verifying it appears in the cart

Starting URL: https://www.demoblaze.com/index.html

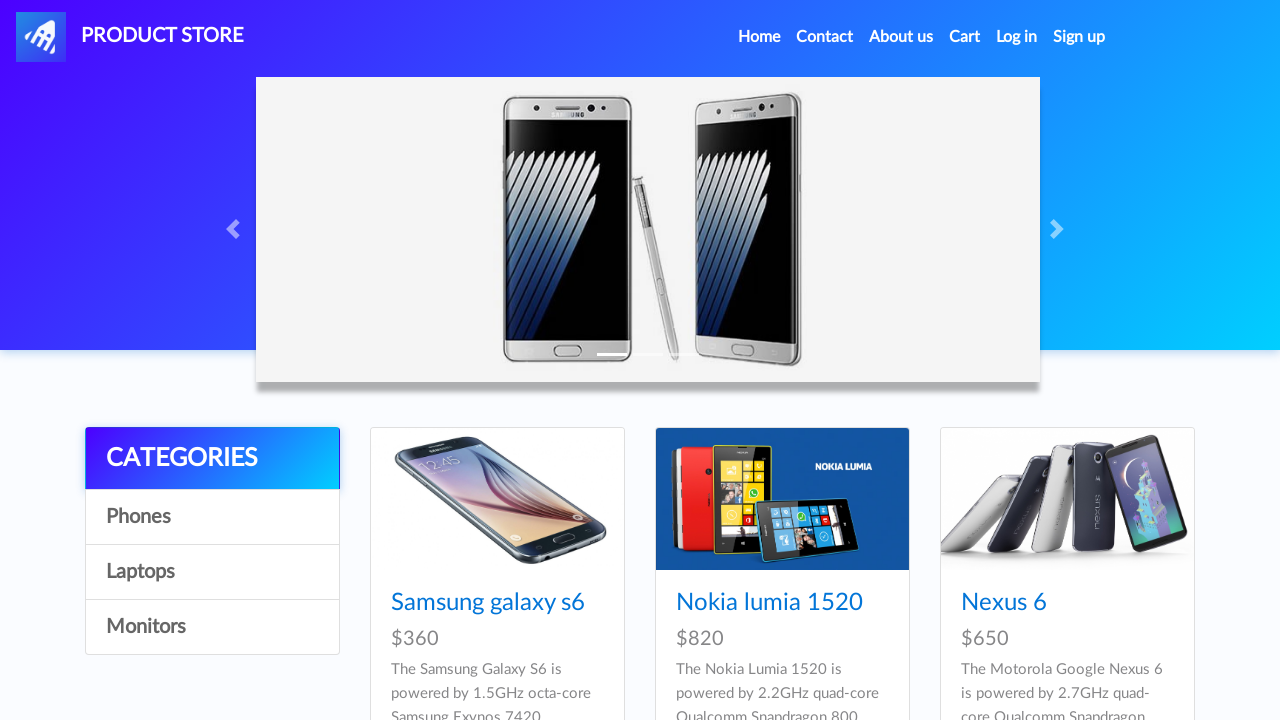

Clicked on Samsung galaxy s6 product at (488, 603) on text=Samsung galaxy s6
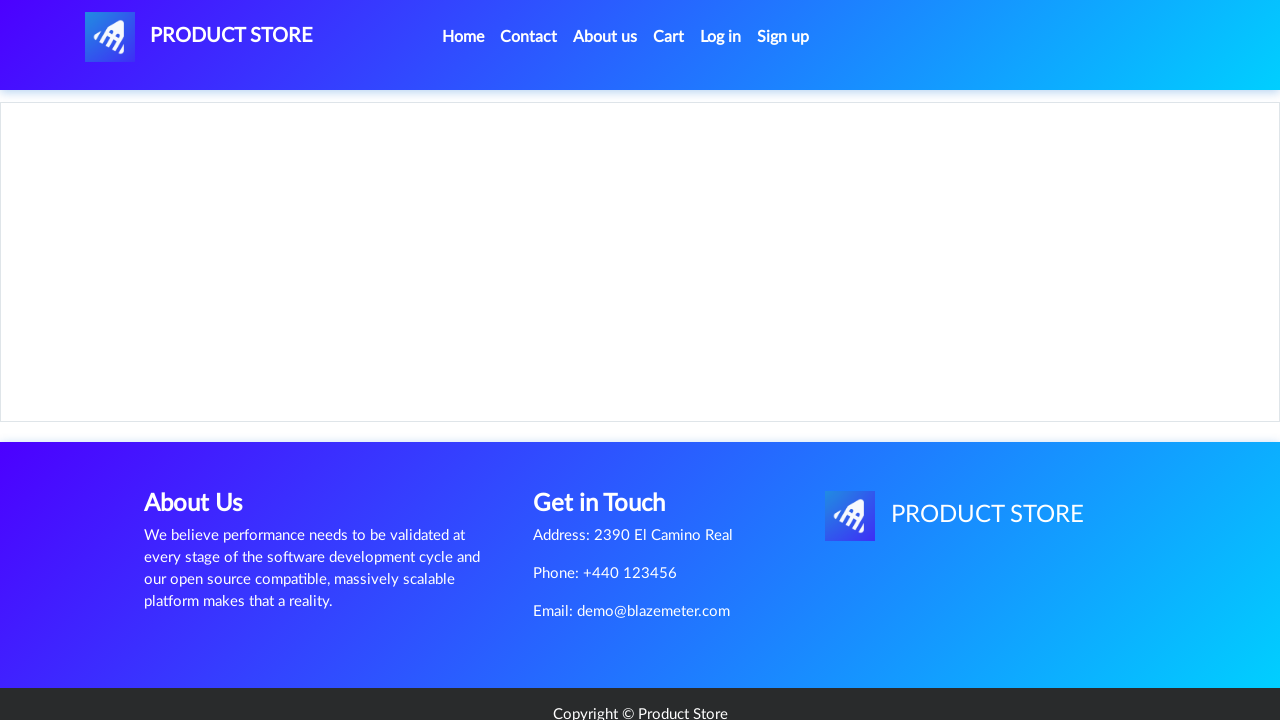

Product page loaded and Add to cart button is visible
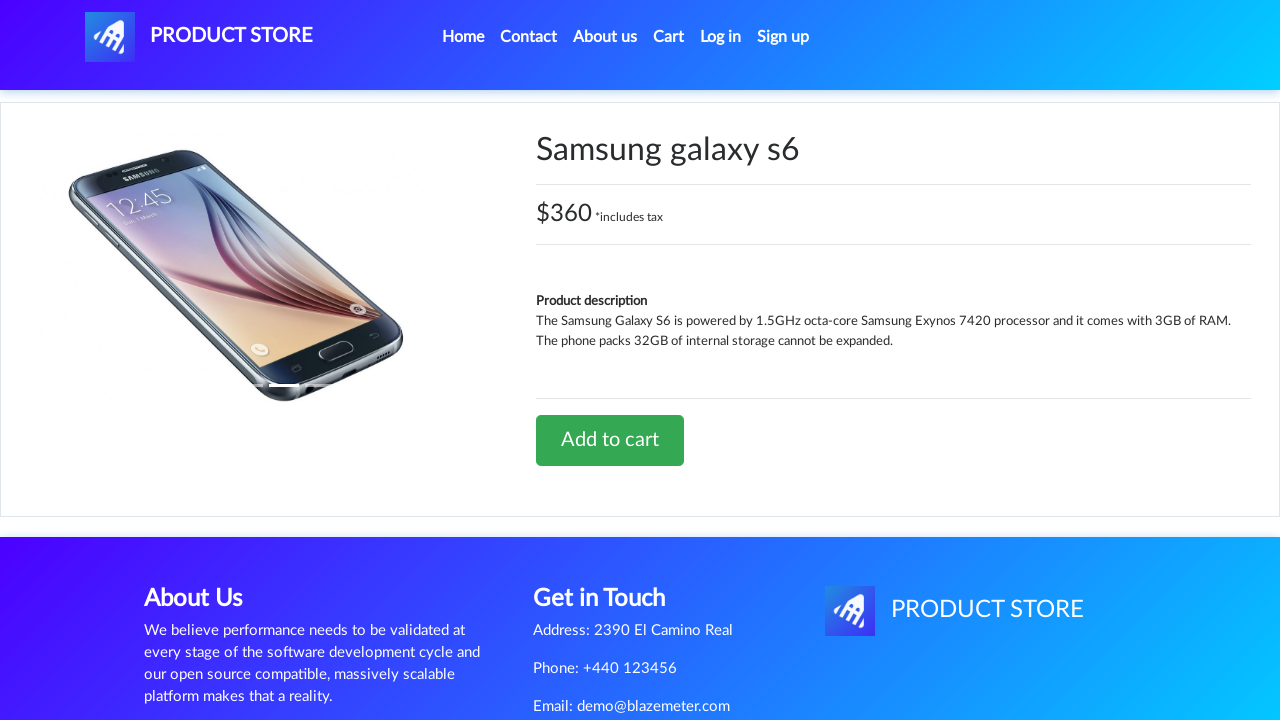

Clicked Add to cart button at (610, 440) on a.btn-success
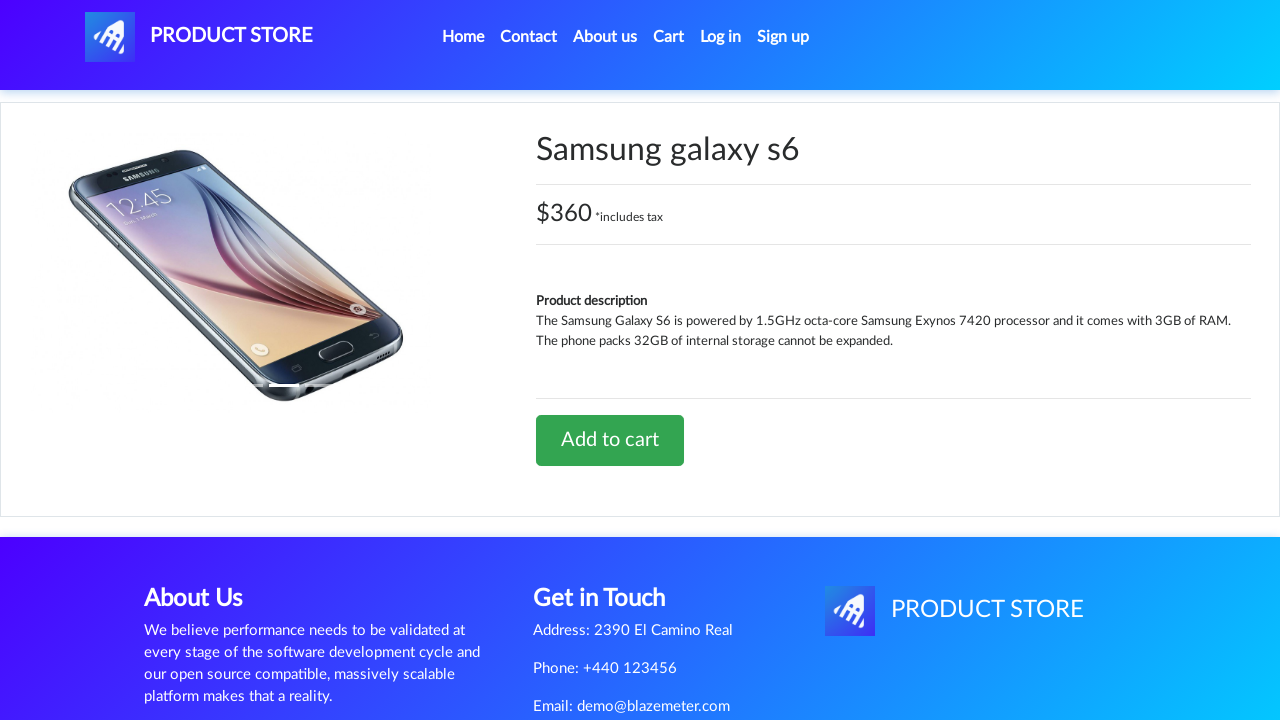

Alert dialog accepted
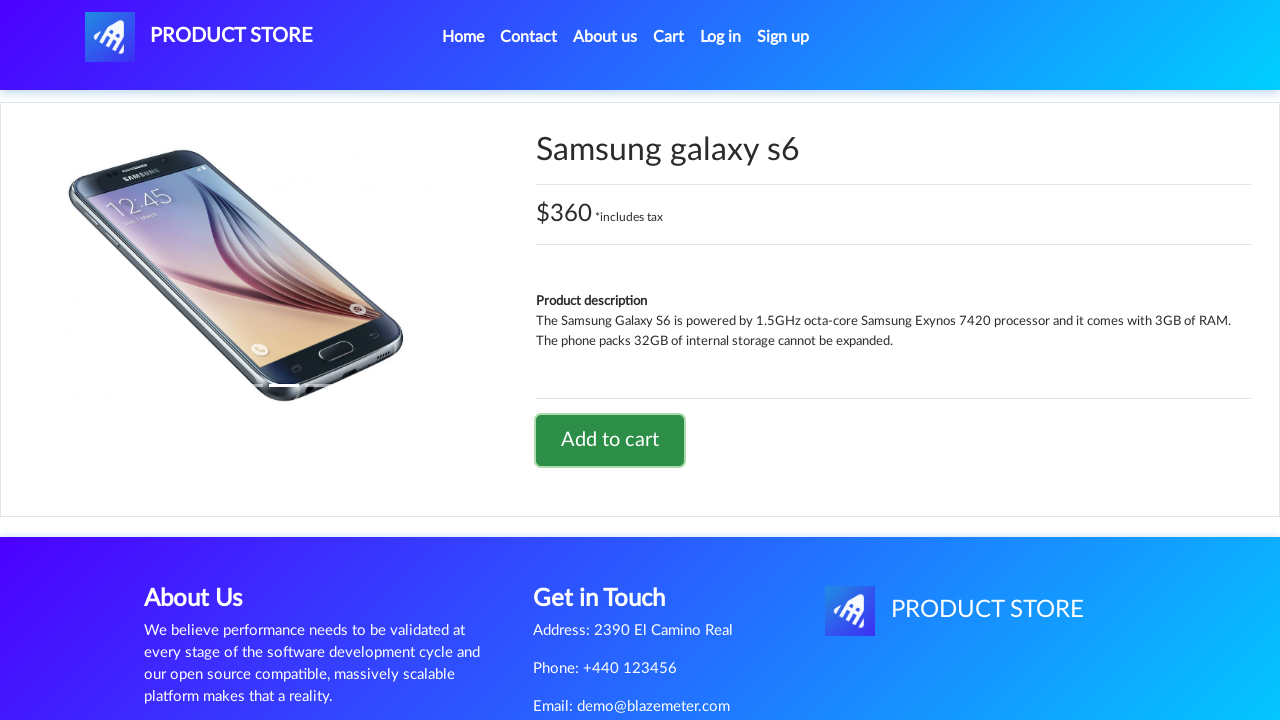

Clicked on cart link to navigate to shopping cart at (669, 37) on a#cartur
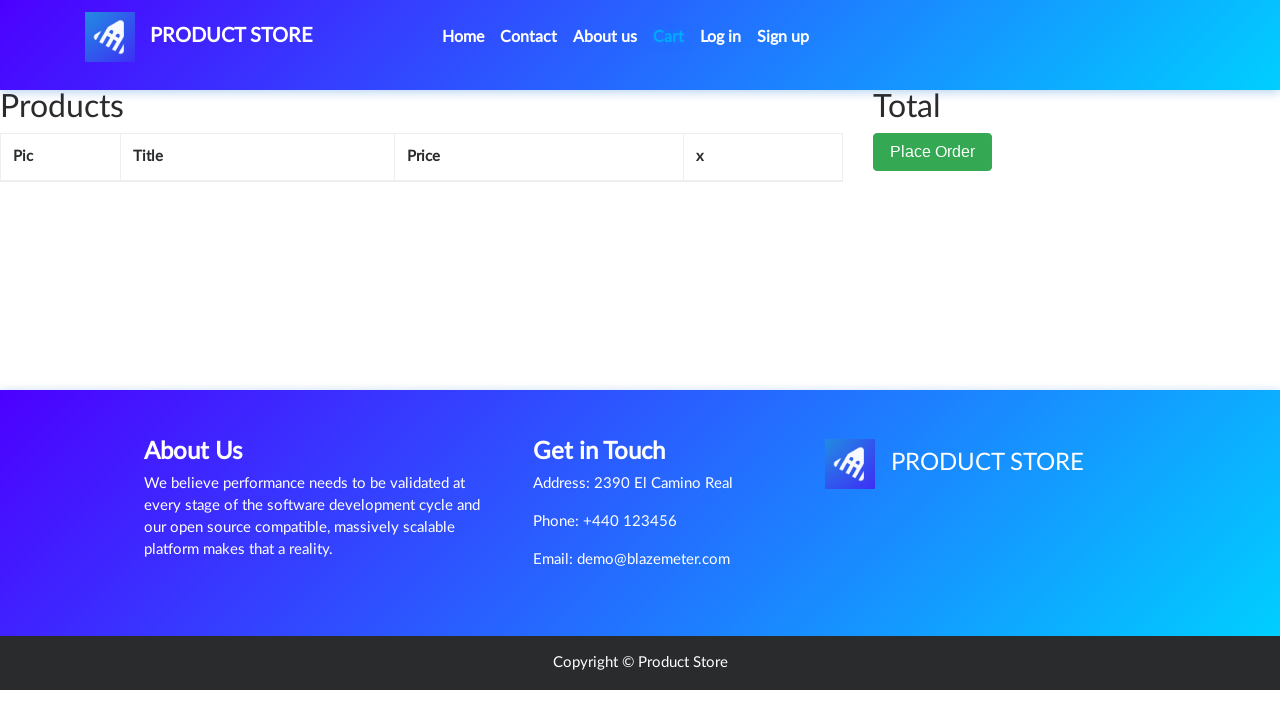

Product successfully appears in cart - test verified
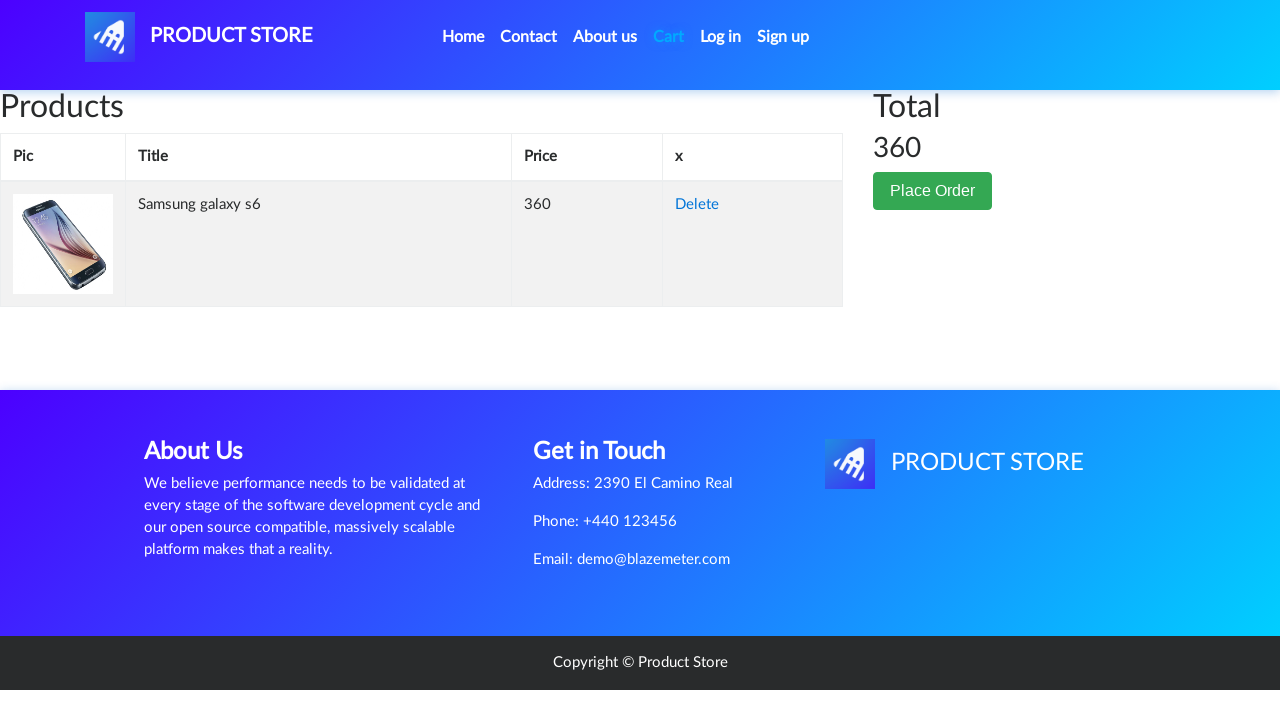

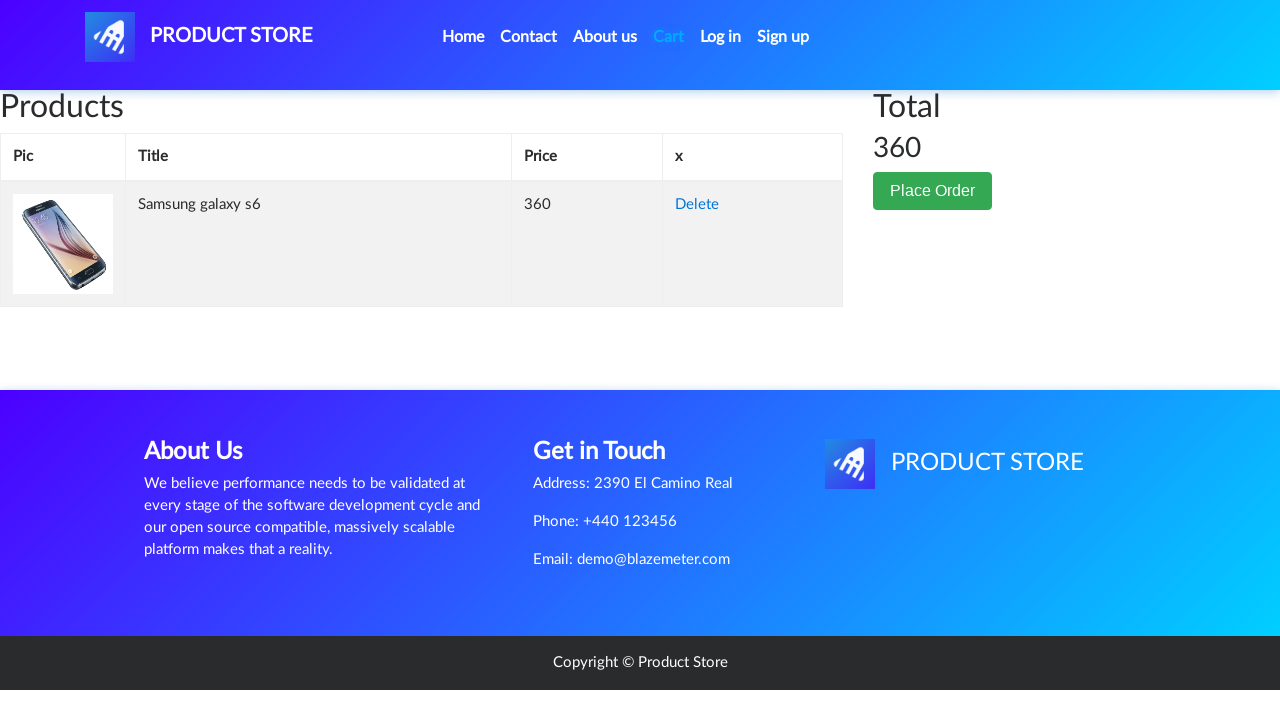